Tests multiple window handling by opening new windows/tabs and switching between them

Starting URL: https://www.hyrtutorials.com/p/window-handles-practice.html

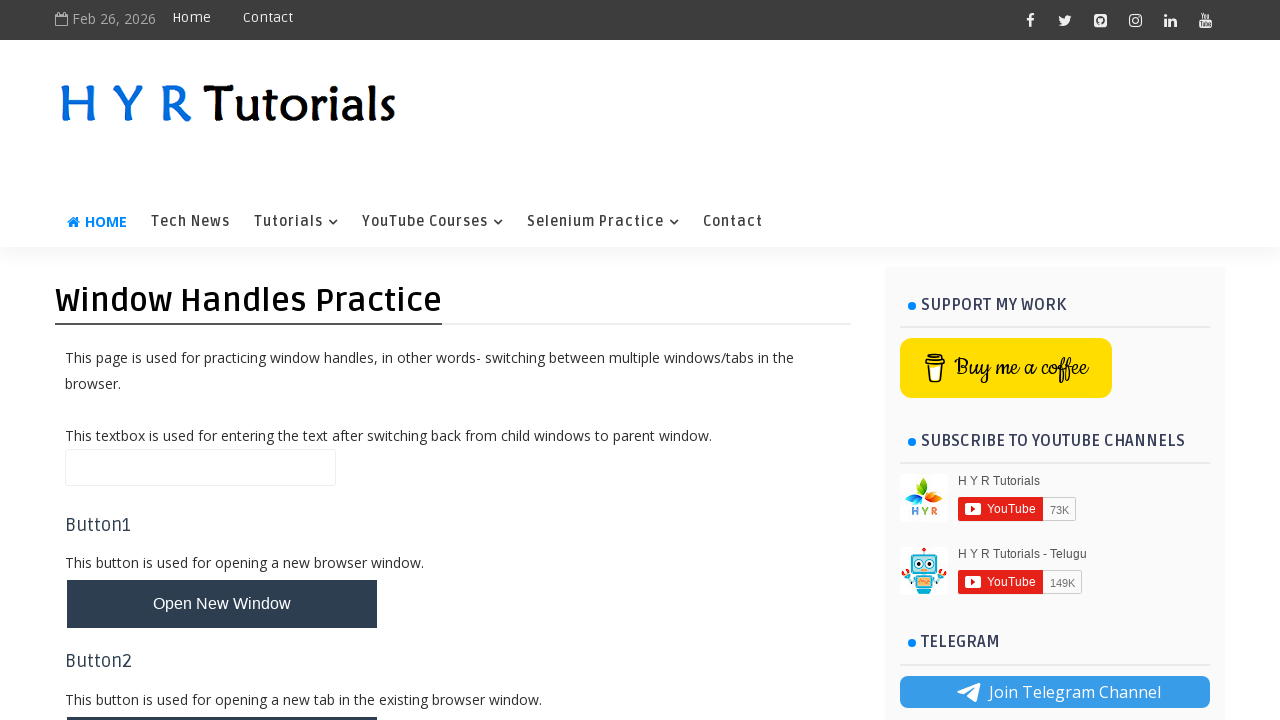

Clicked button to open first child window at (222, 604) on #newWindowBtn
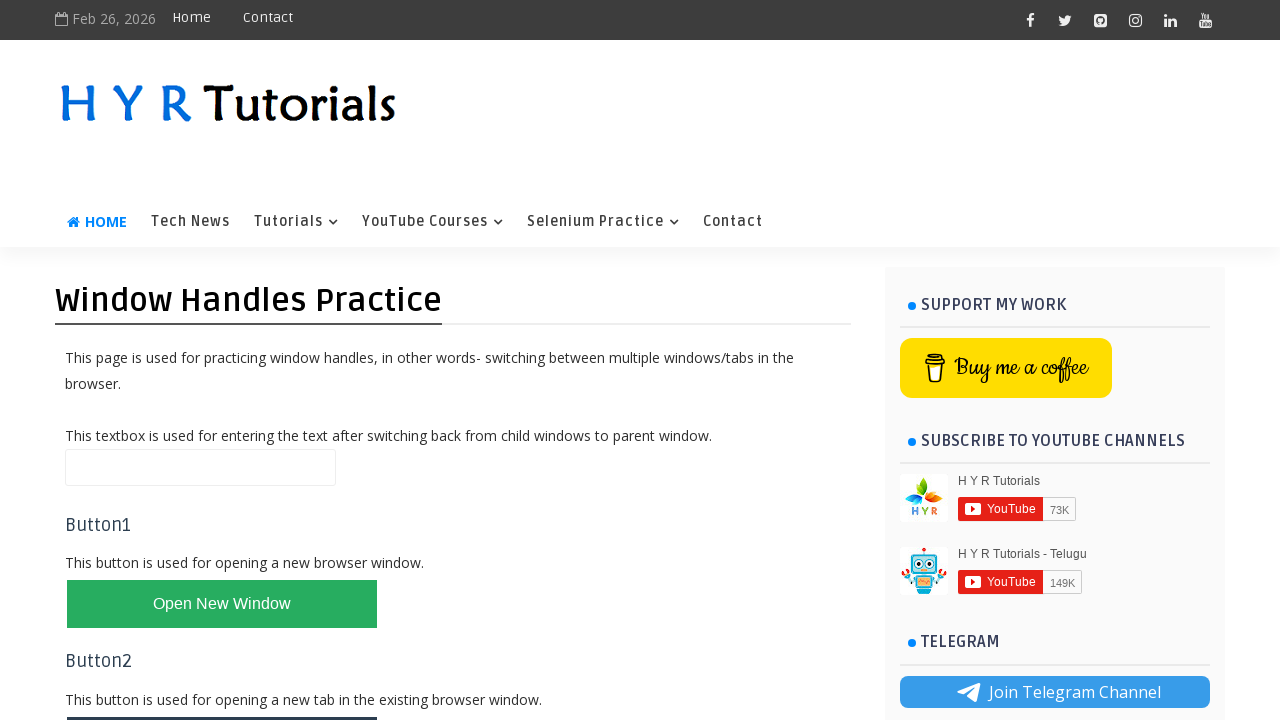

Scrolled to 'Open New Tab' button
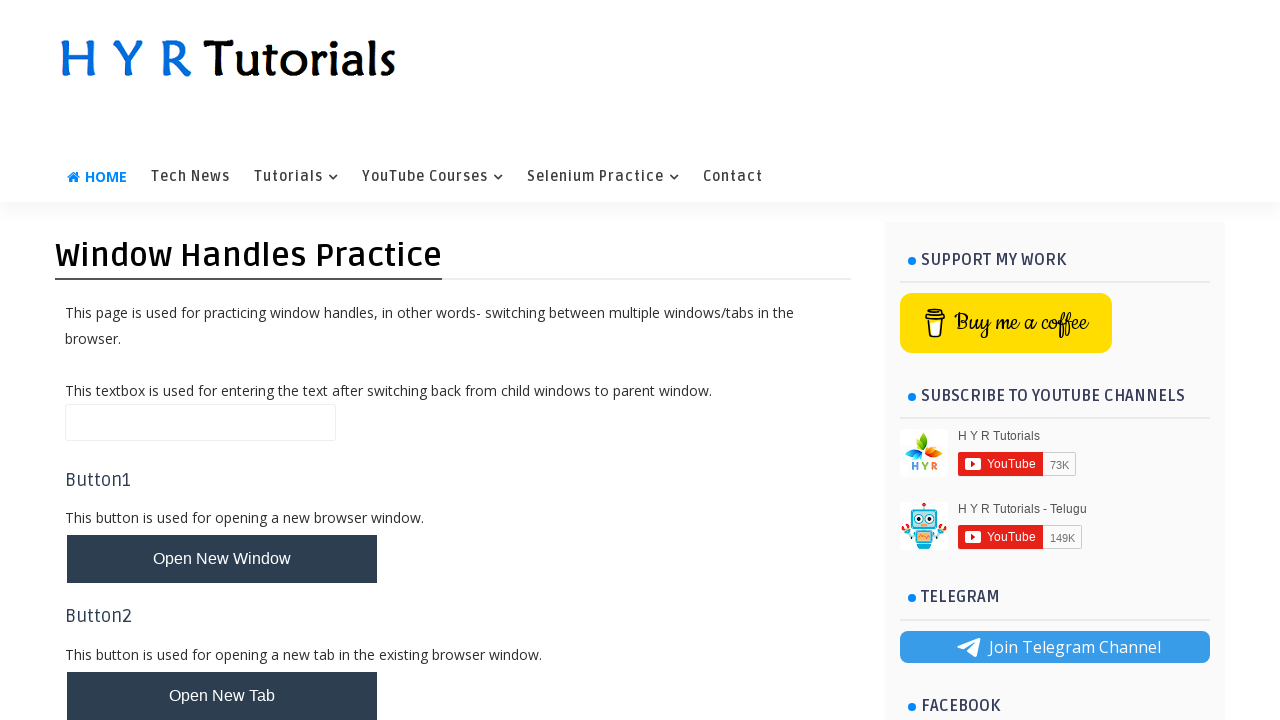

Clicked button to open second child tab at (222, 696) on #newTabBtn
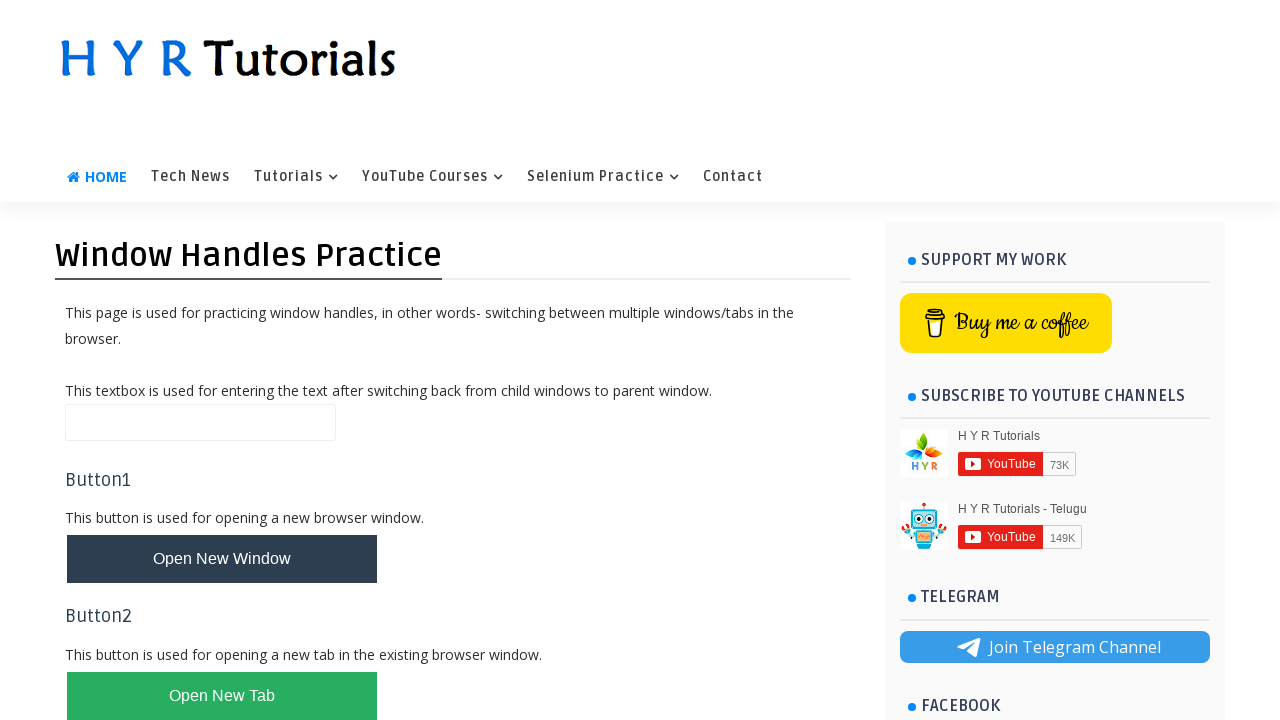

Waited for new pages to open
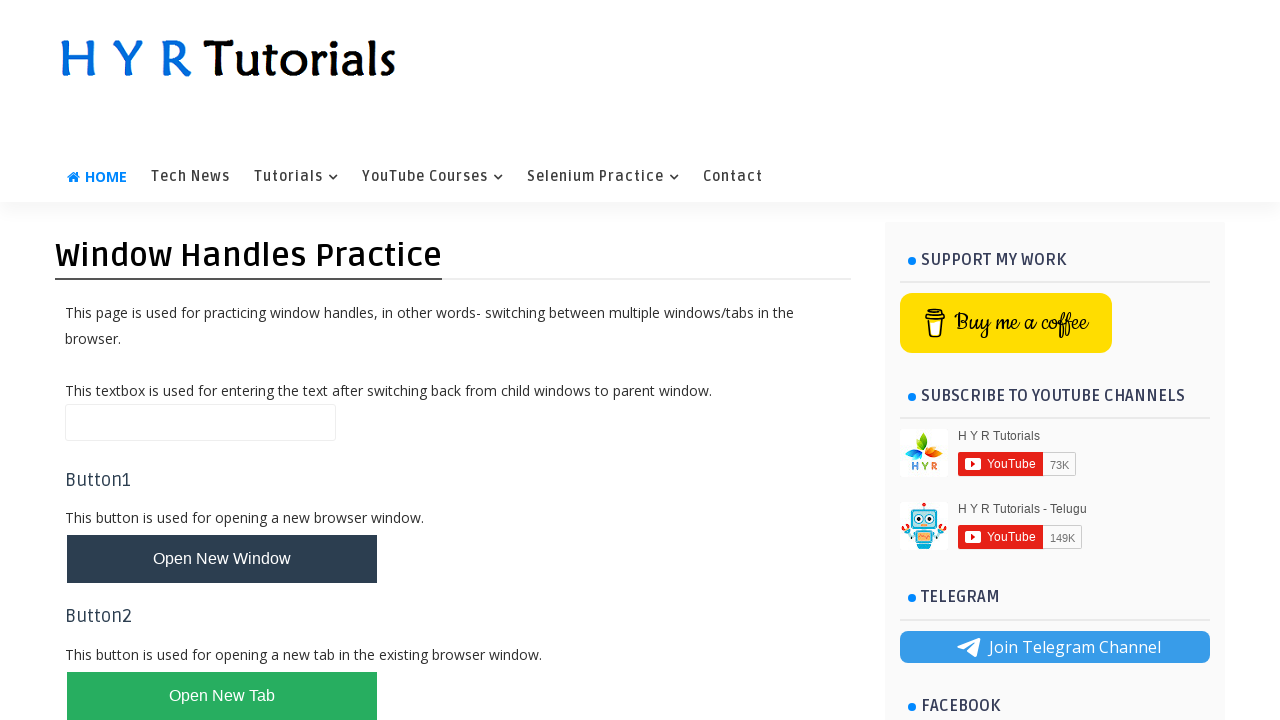

Retrieved all pages in context - total: 3 pages
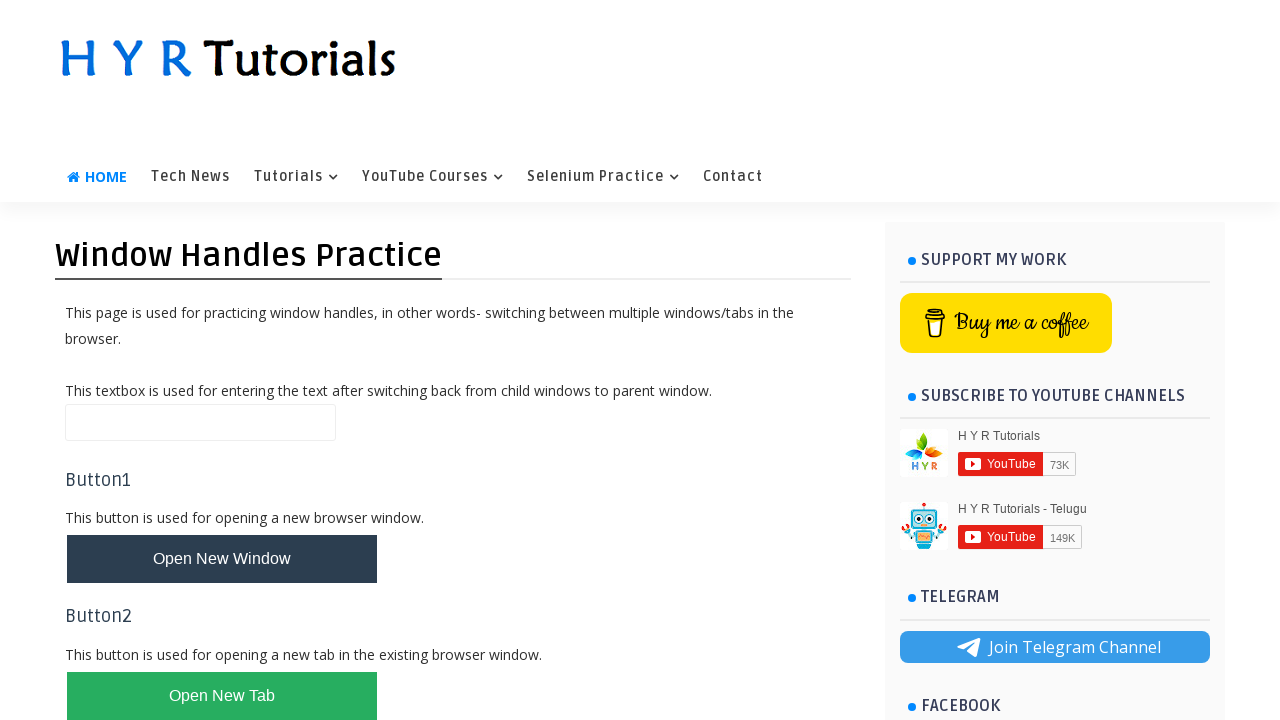

Brought child window to front
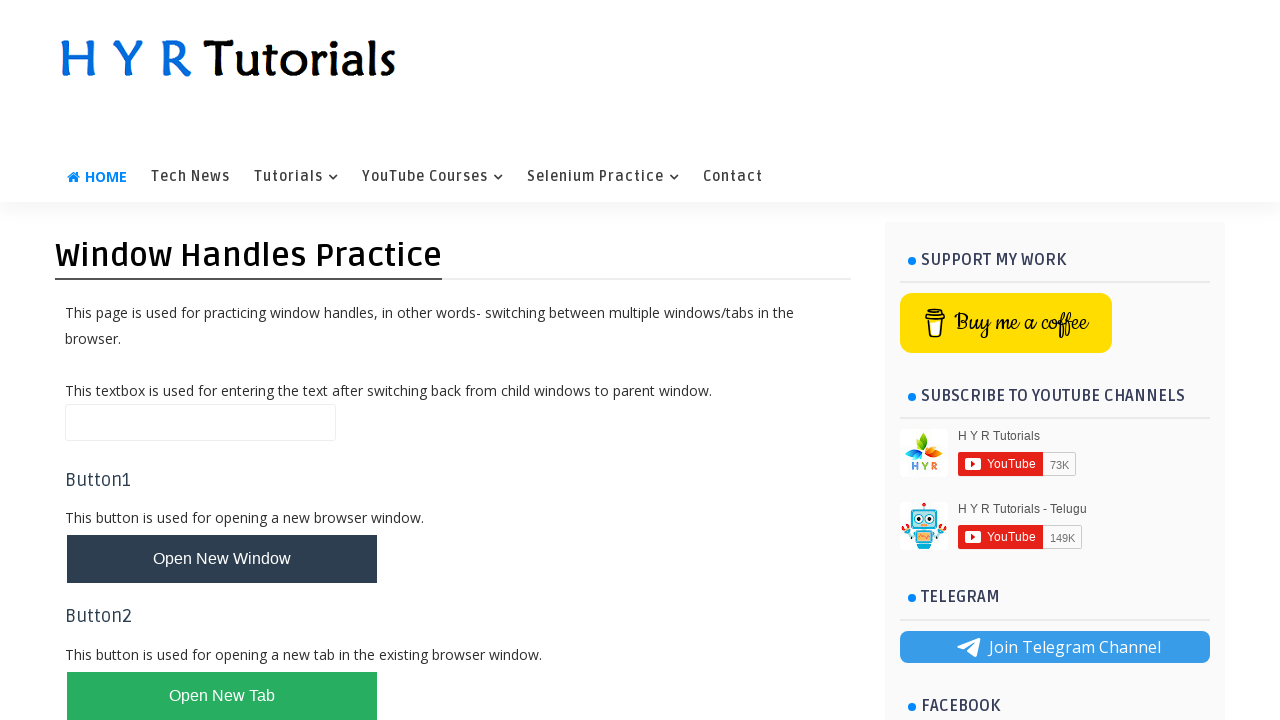

Waited for child window to load
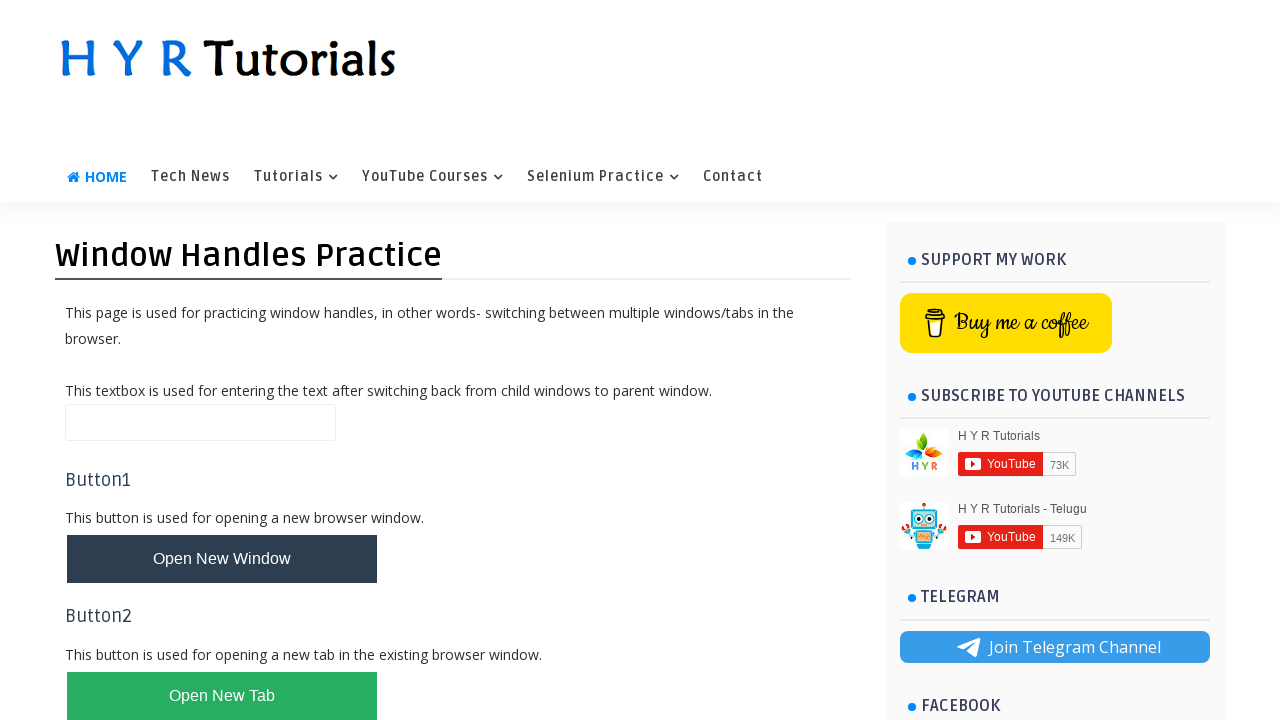

Retrieved child window URL: https://www.hyrtutorials.com/p/basic-controls.html
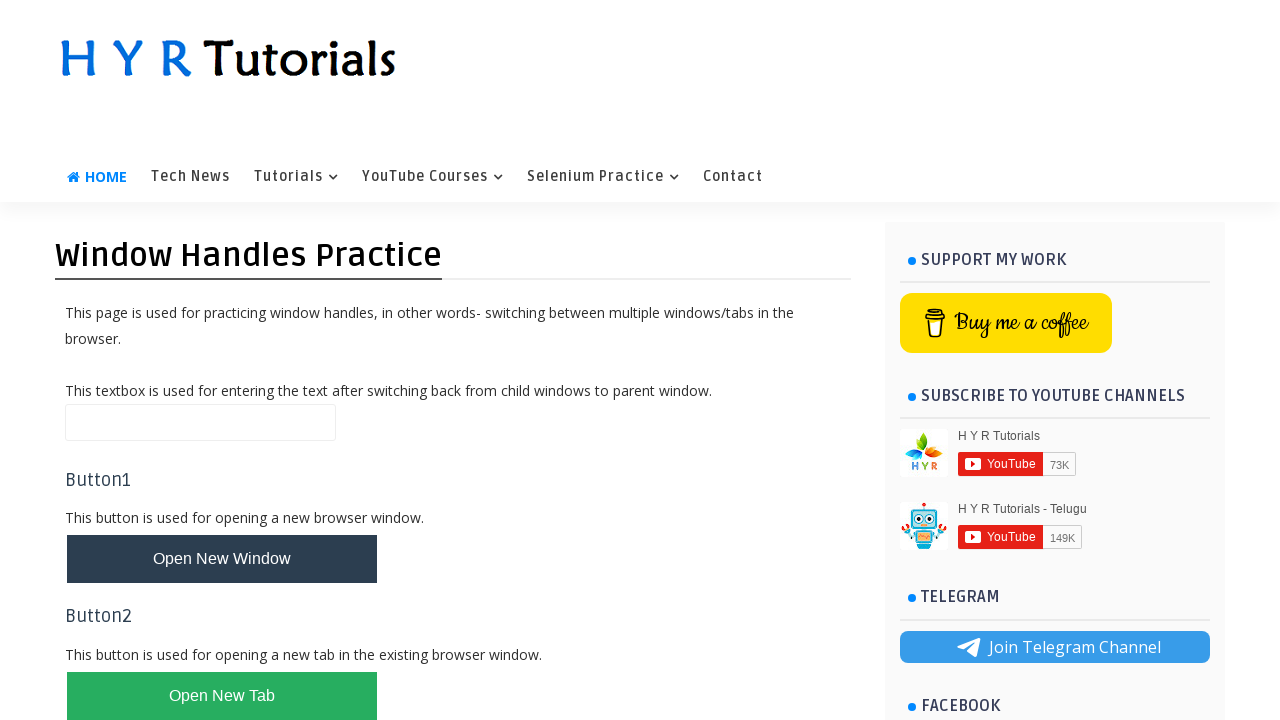

Brought child window to front
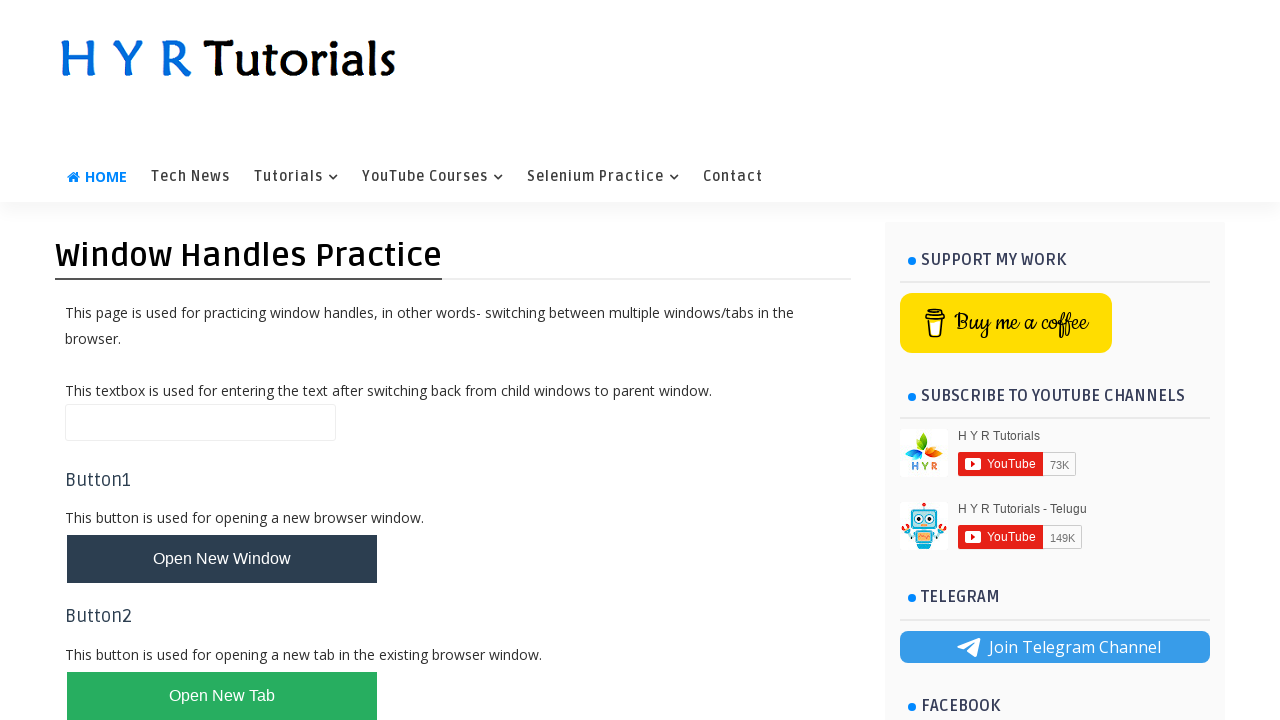

Waited for child window to load
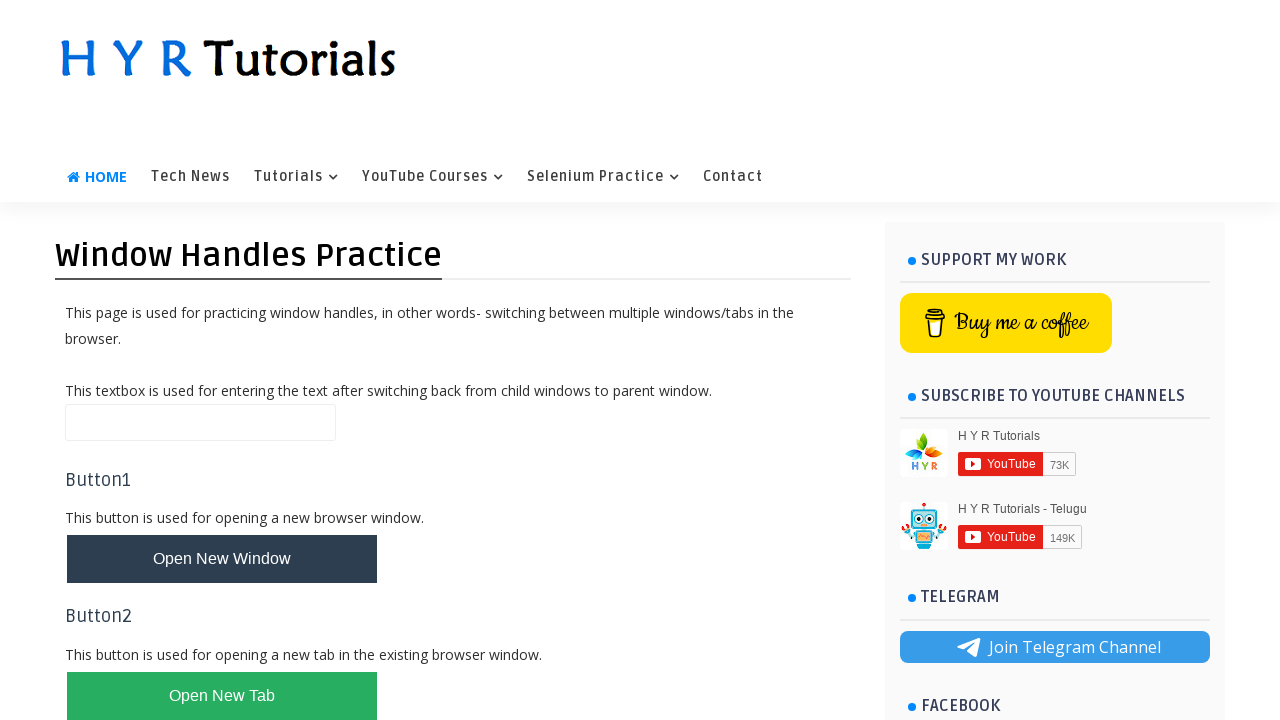

Retrieved child window URL: https://www.hyrtutorials.com/p/alertsdemo.html
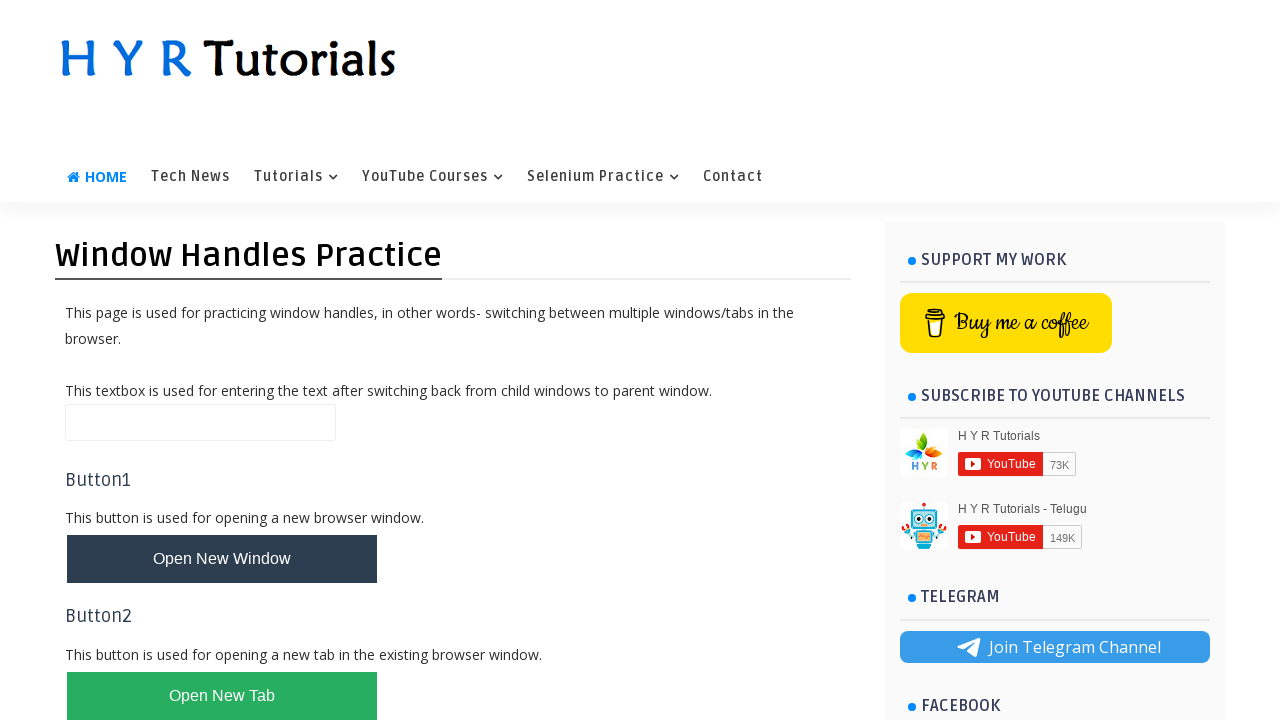

Brought main window back to front
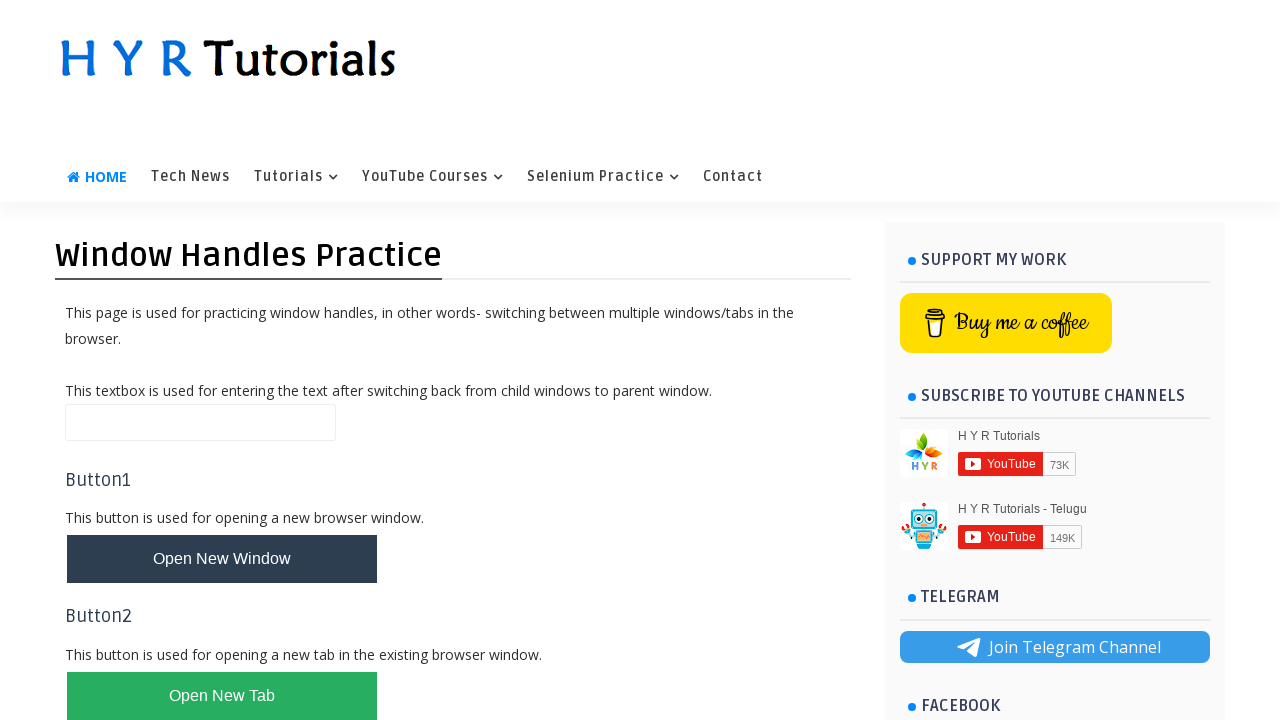

Retrieved main window details - URL: https://www.hyrtutorials.com/p/window-handles-practice.html, Title: Window Handles Practice - H Y R Tutorials
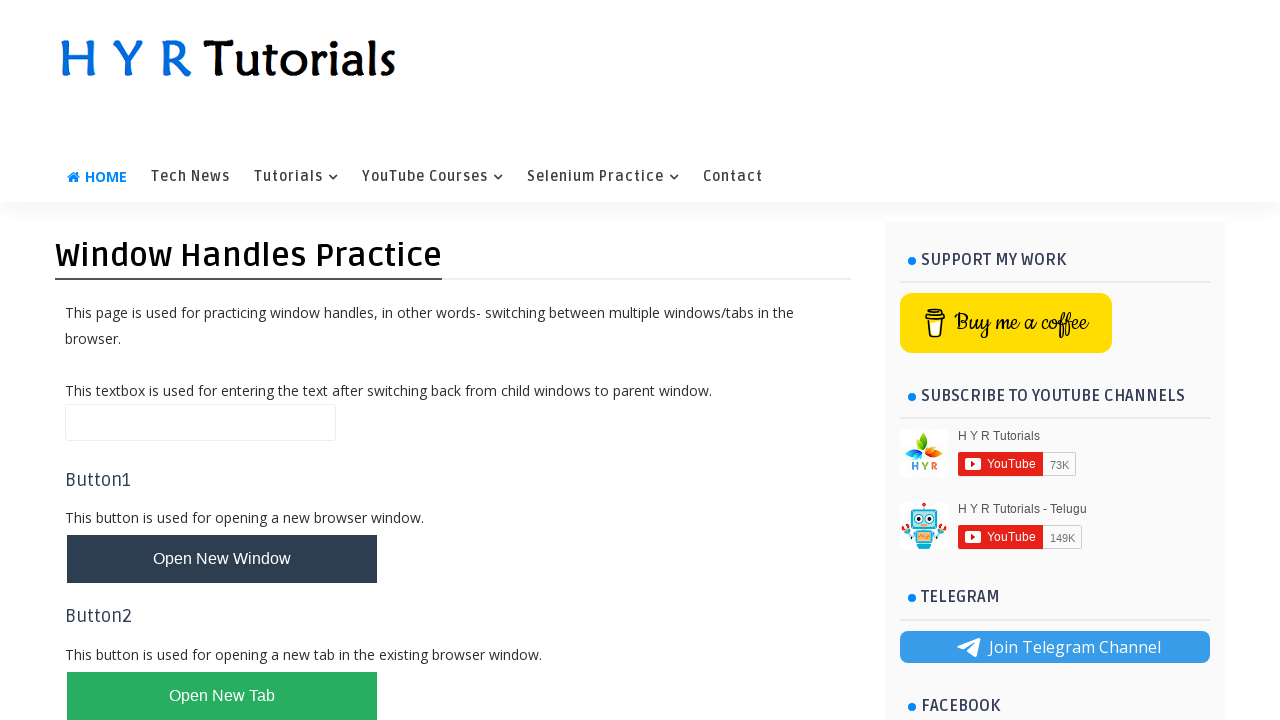

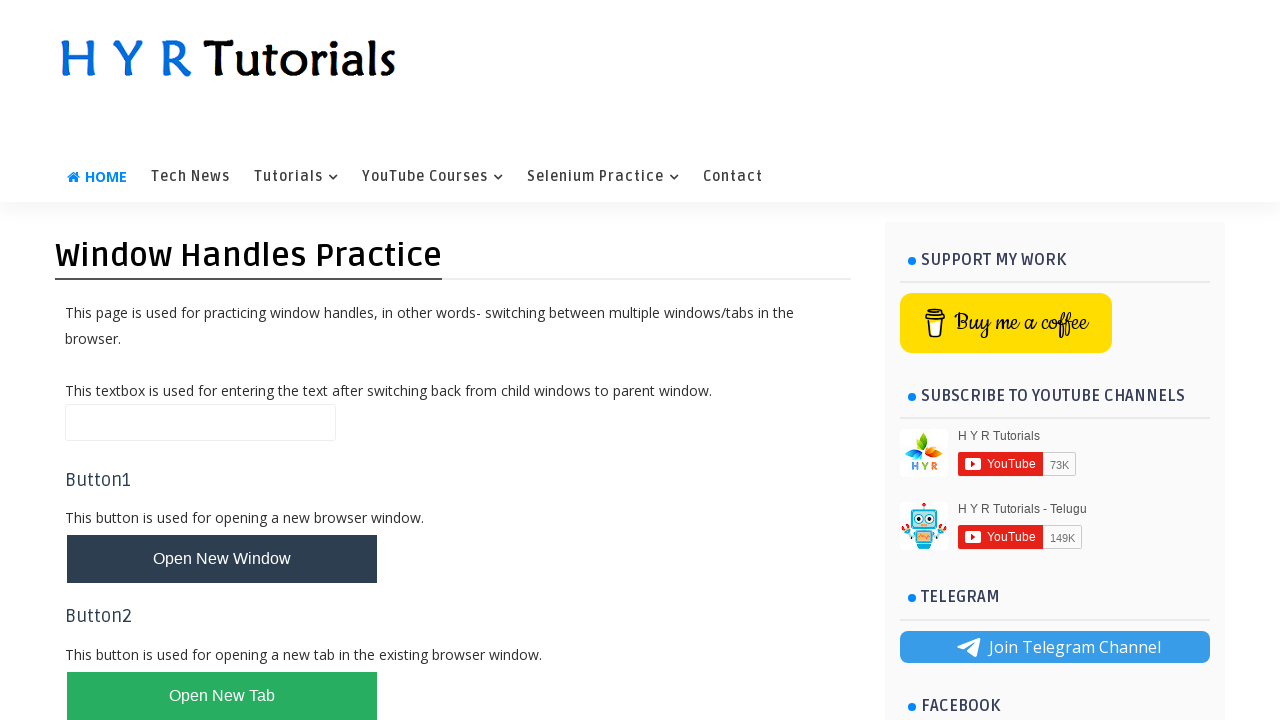